Tests selecting a radio button and validates that it becomes selected after clicking

Starting URL: https://www.selenium.dev/selenium/web/web-form.html

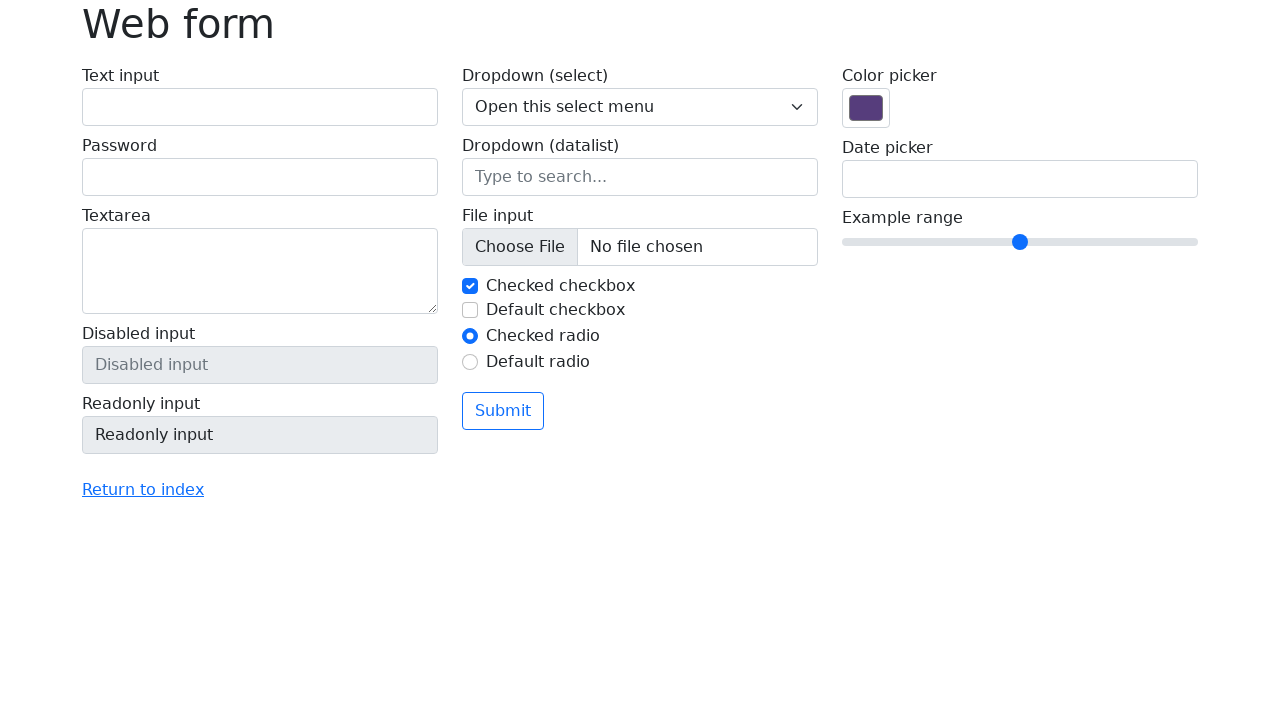

Clicked the first radio button (my-radio-1) at (470, 336) on #my-radio-1
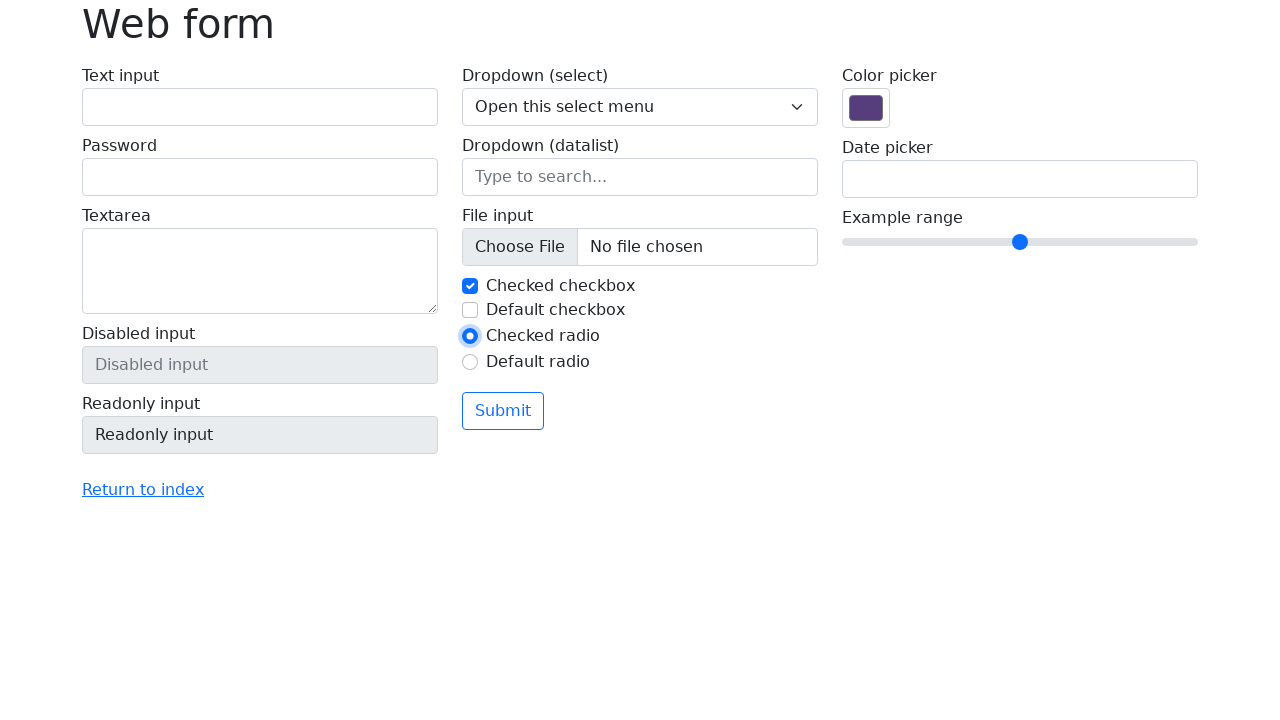

Verified that the radio button is selected
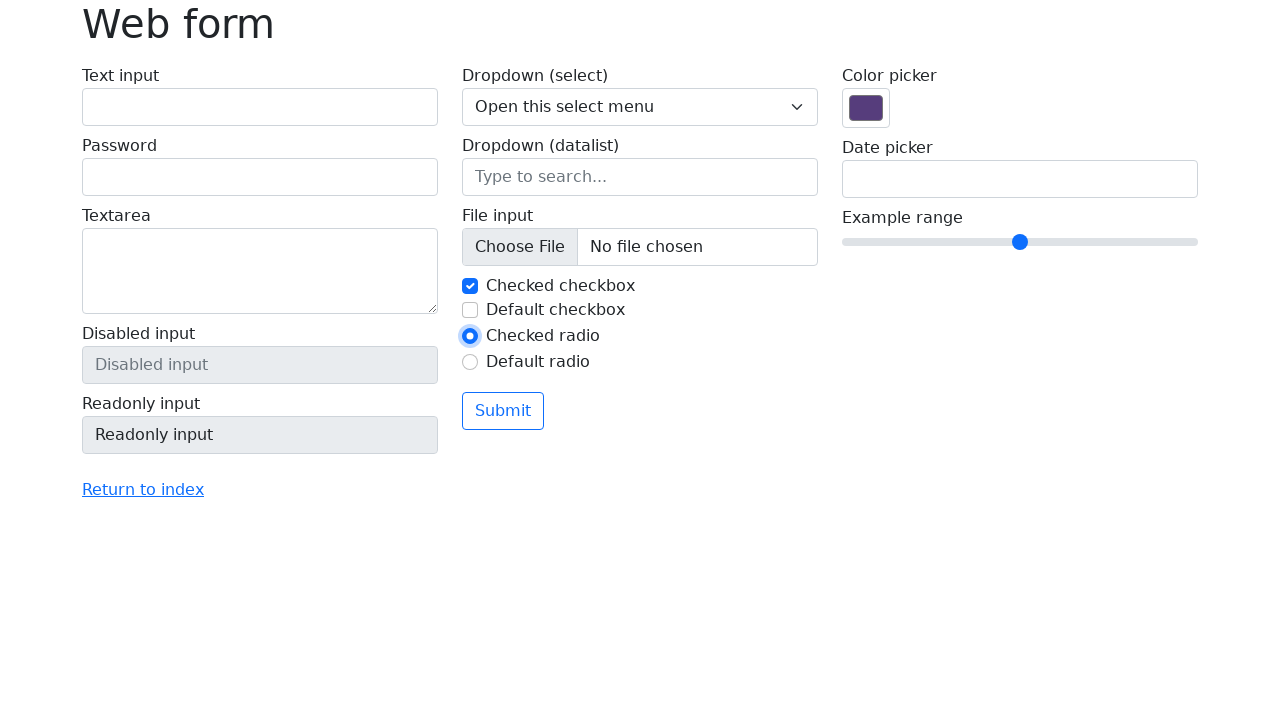

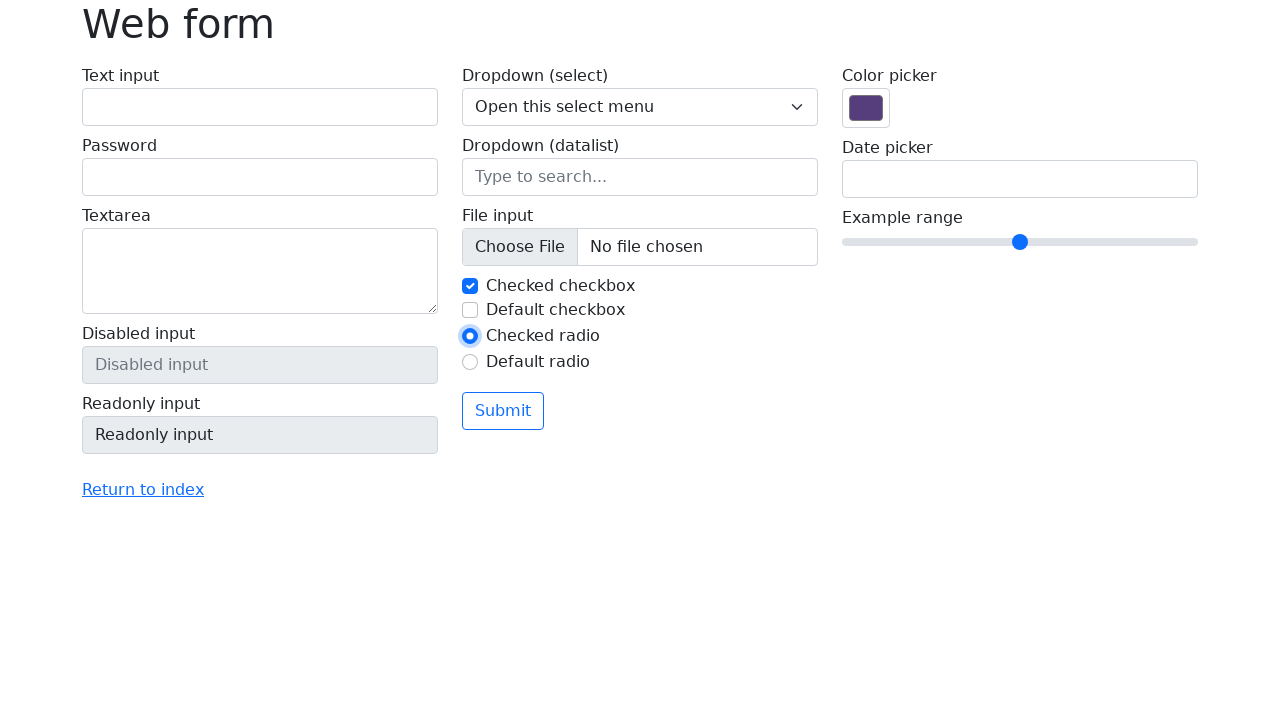